Tests JavaScript alert handling on W3Schools by switching to the iframe, clicking a button to trigger an alert, and accepting the alert dialog.

Starting URL: https://www.w3schools.com/js/tryit.asp?filename=tryjs_alert

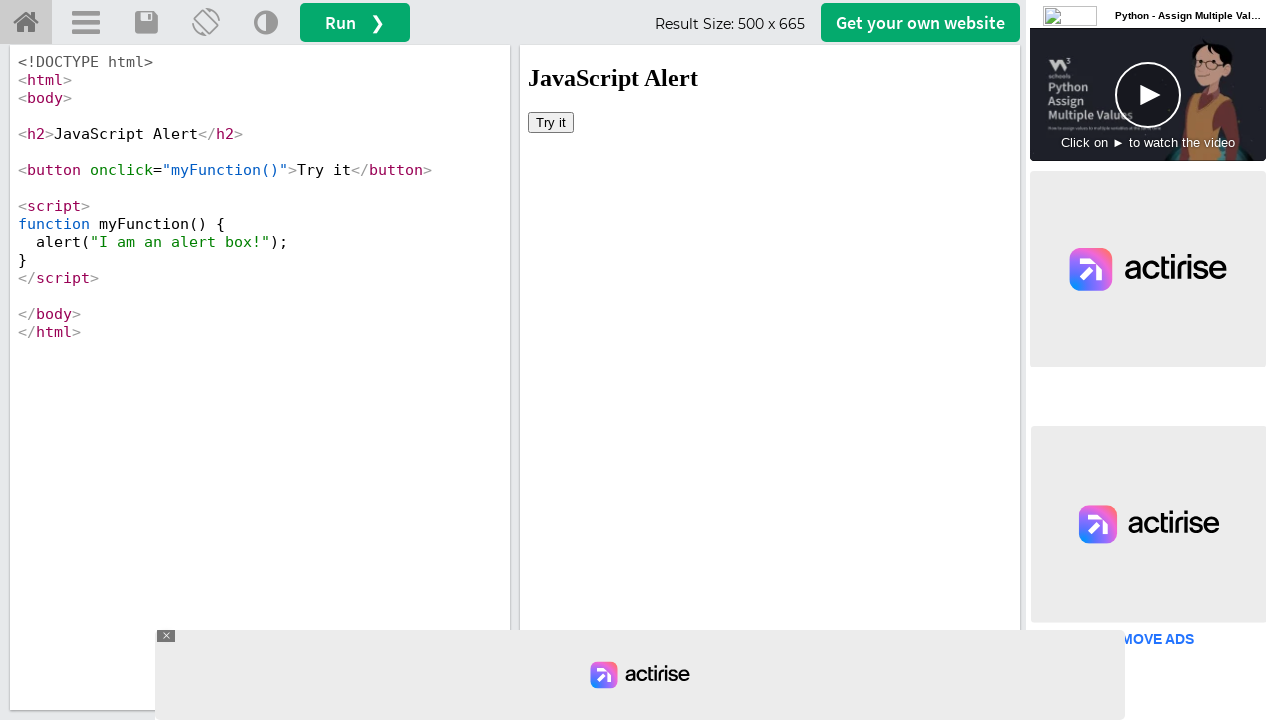

Clicked button in iframe to trigger alert at (551, 122) on #iframeResult >> internal:control=enter-frame >> button
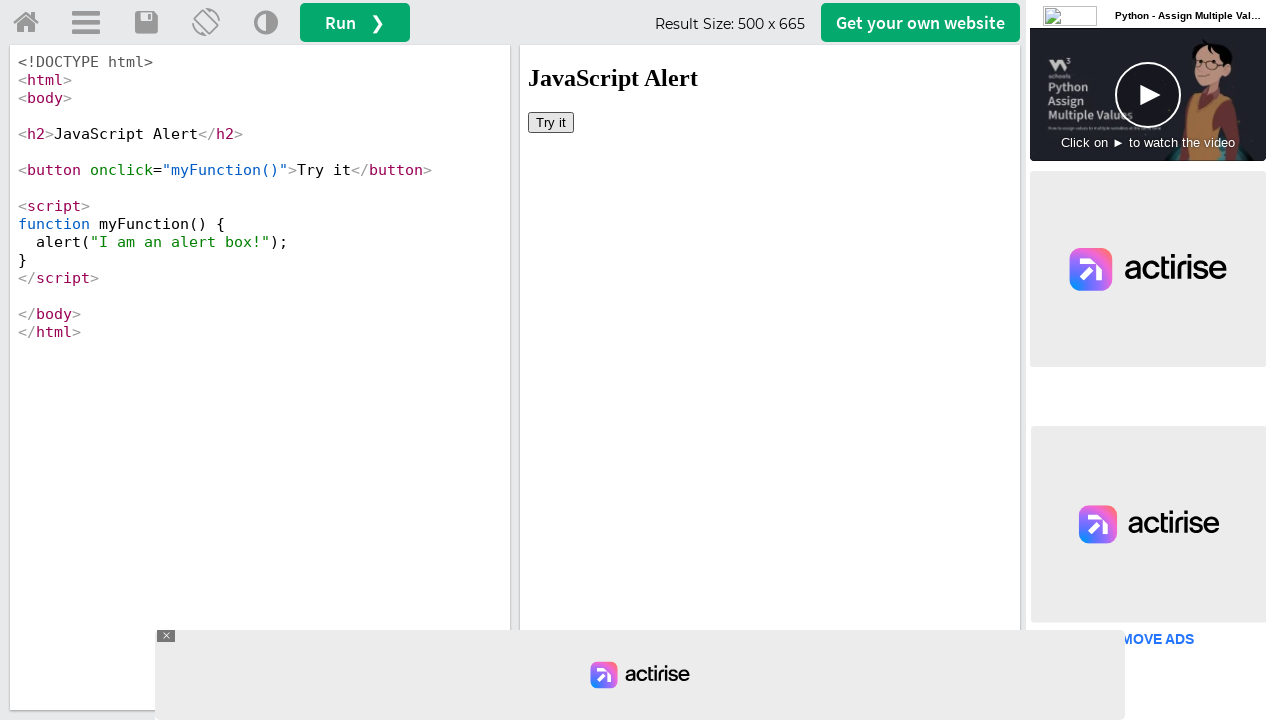

Set up dialog handler to accept alerts
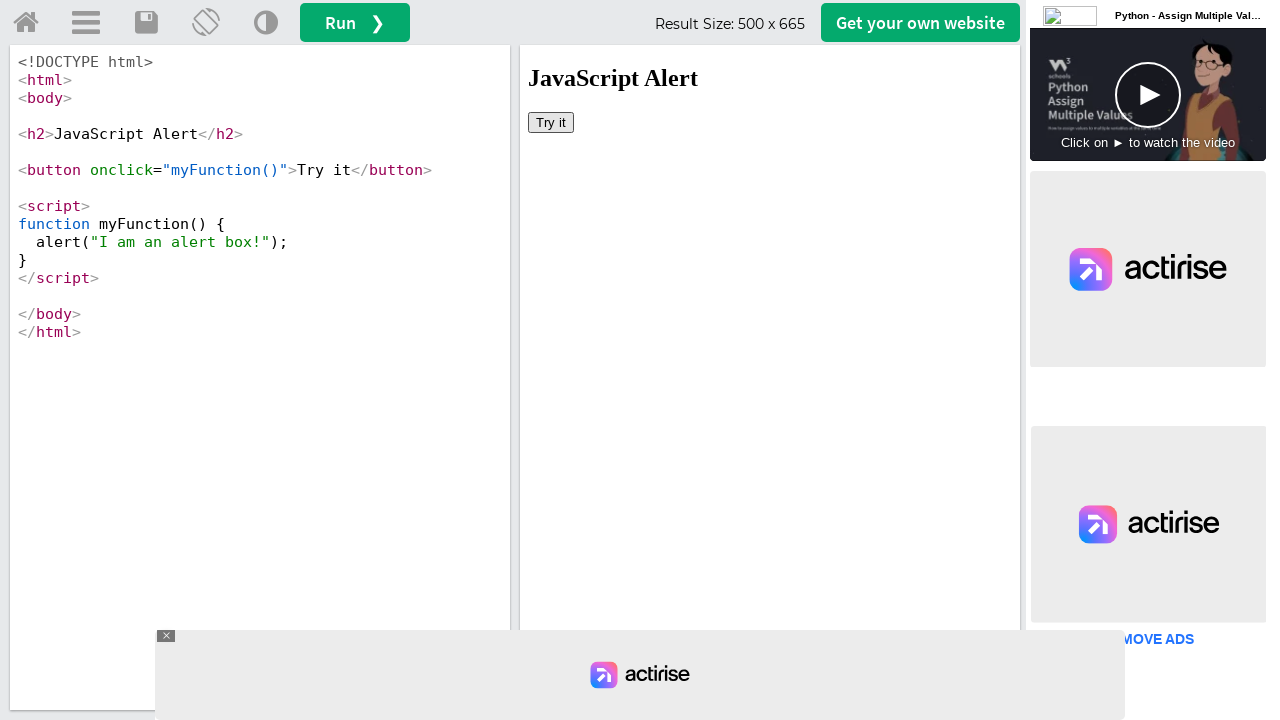

Clicked 'Try it' button in iframe to trigger alert at (551, 122) on #iframeResult >> internal:control=enter-frame >> button
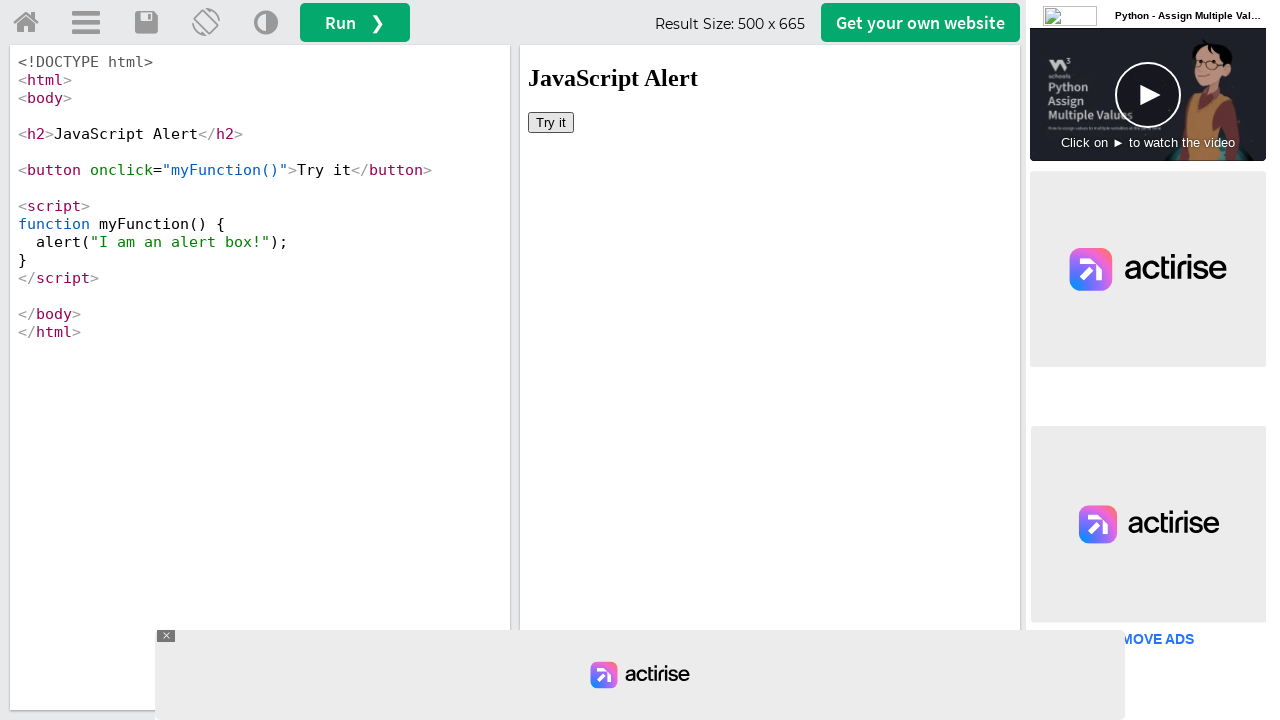

Waited for alert to be processed
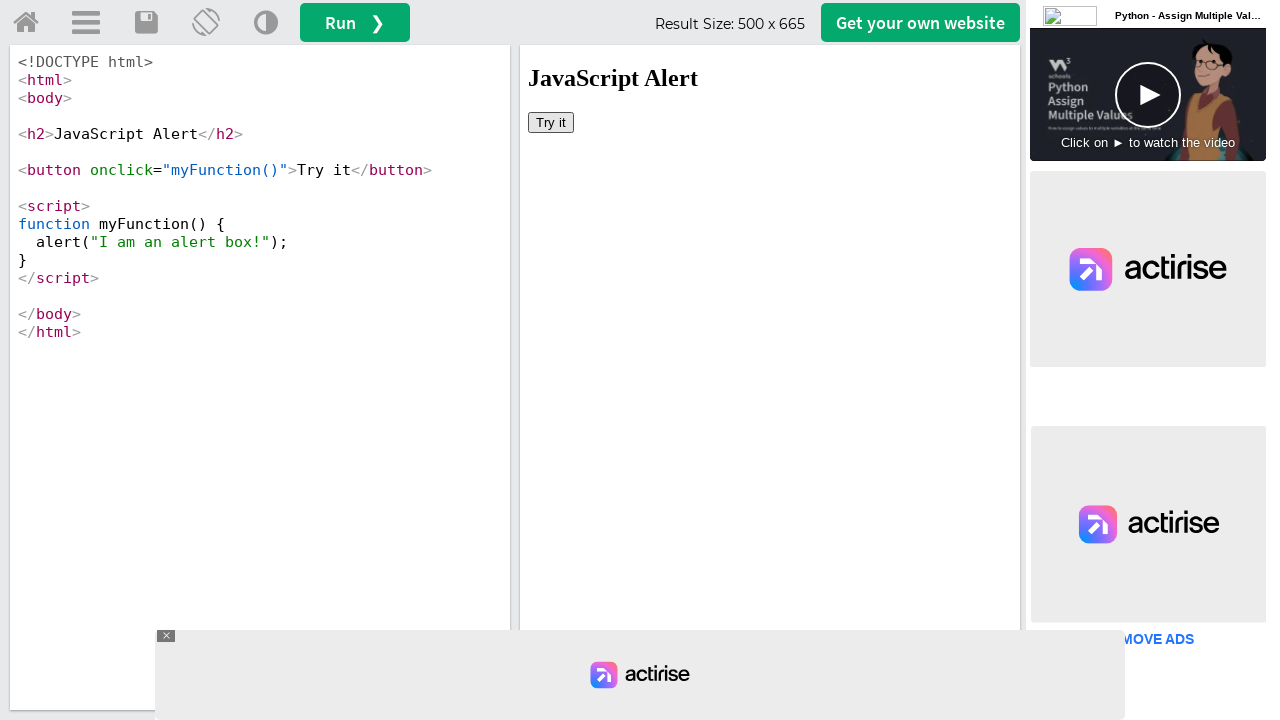

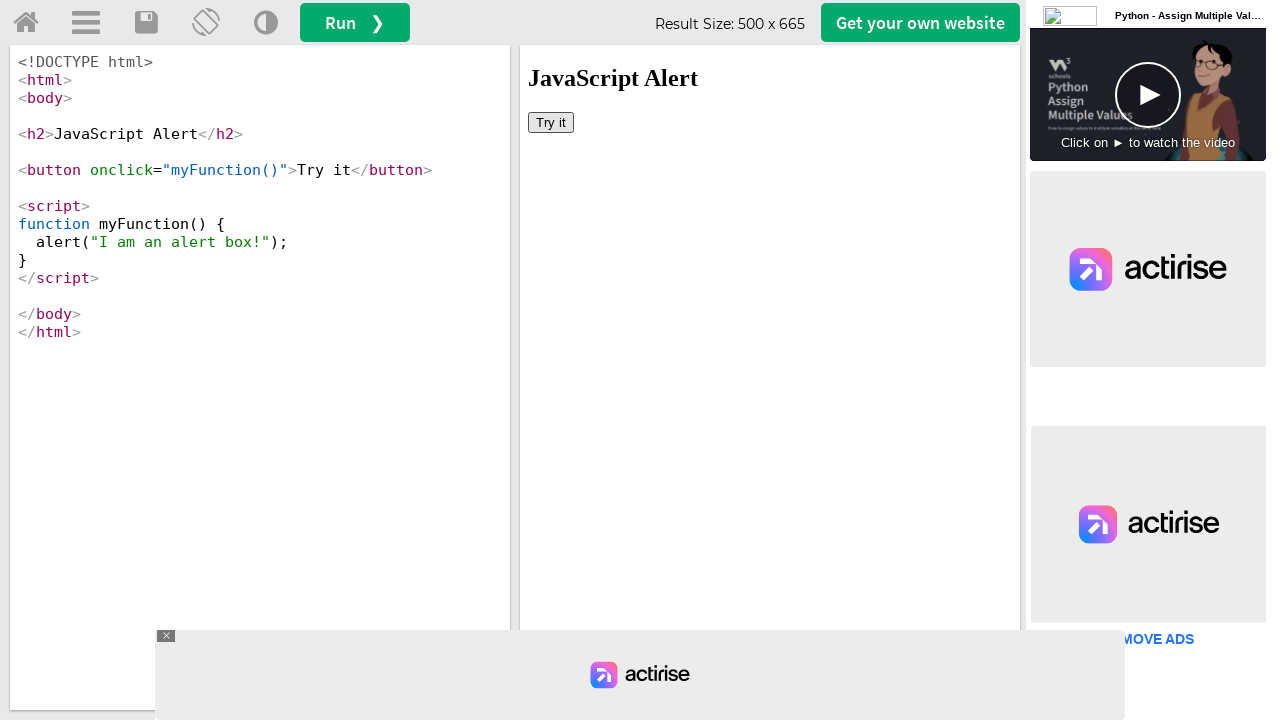